Tests contact page form validation by first verifying error messages appear when submitting an empty form, then filling in the fields and verifying error messages disappear

Starting URL: https://jupiter.cloud.planittesting.com/

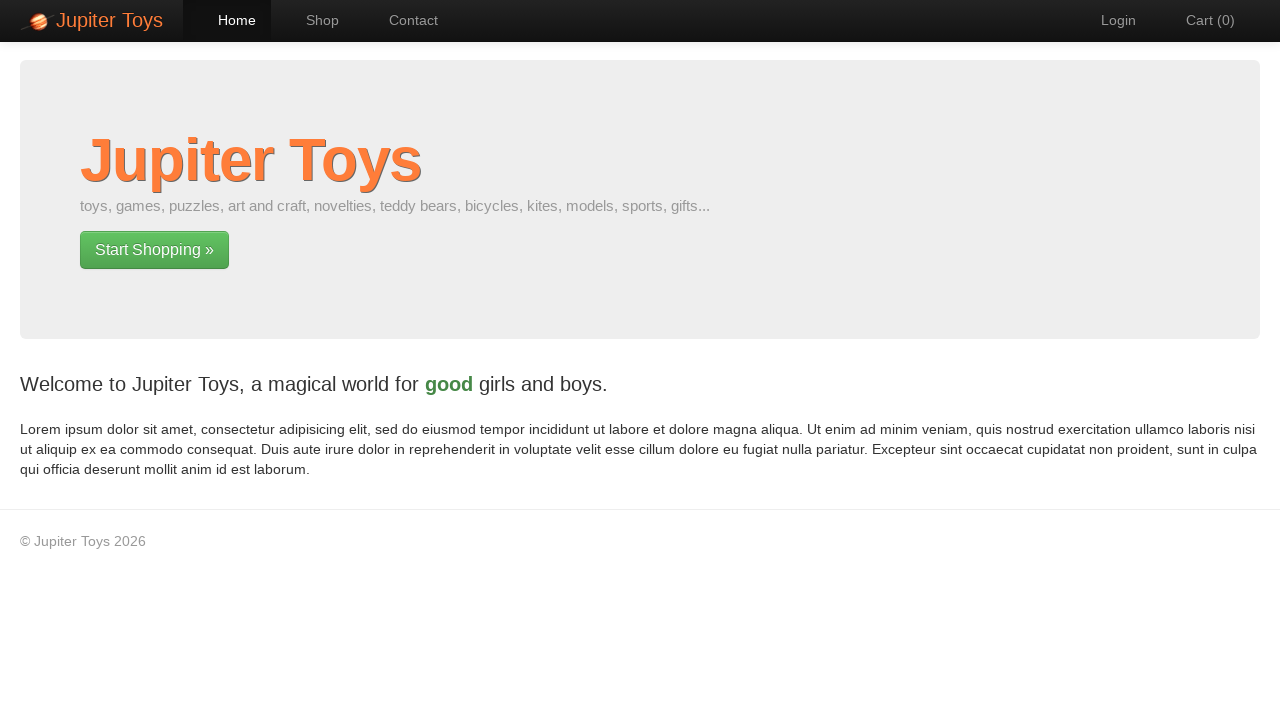

Clicked on Contact menu link at (404, 20) on a:has-text('Contact')
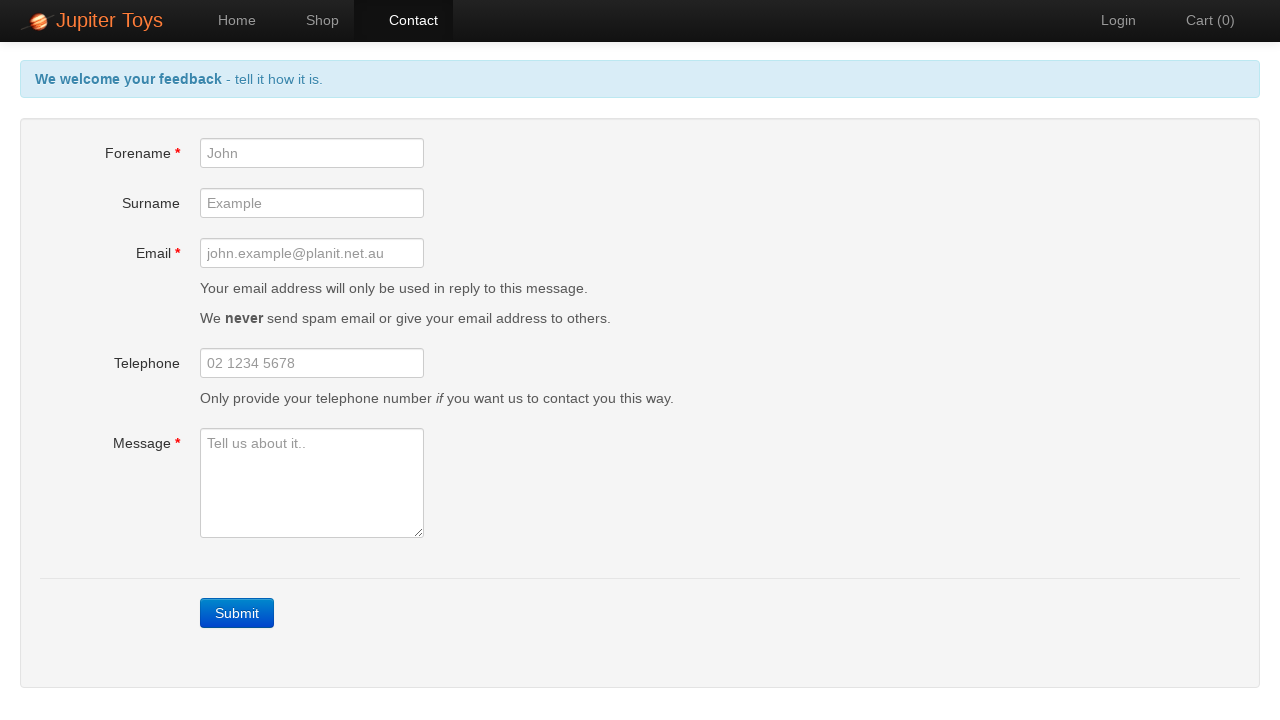

Clicked Submit button without filling form to trigger validation errors at (237, 613) on a:has-text('Submit'), button:has-text('Submit')
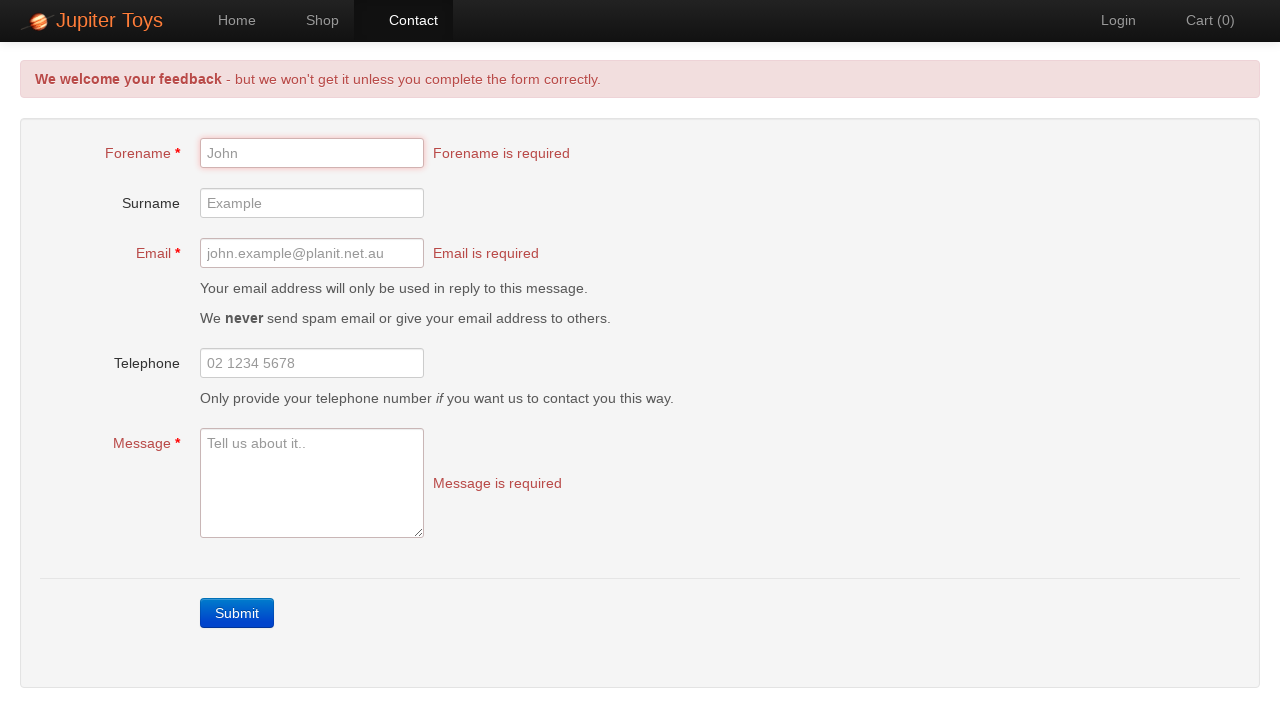

Error messages appeared on form
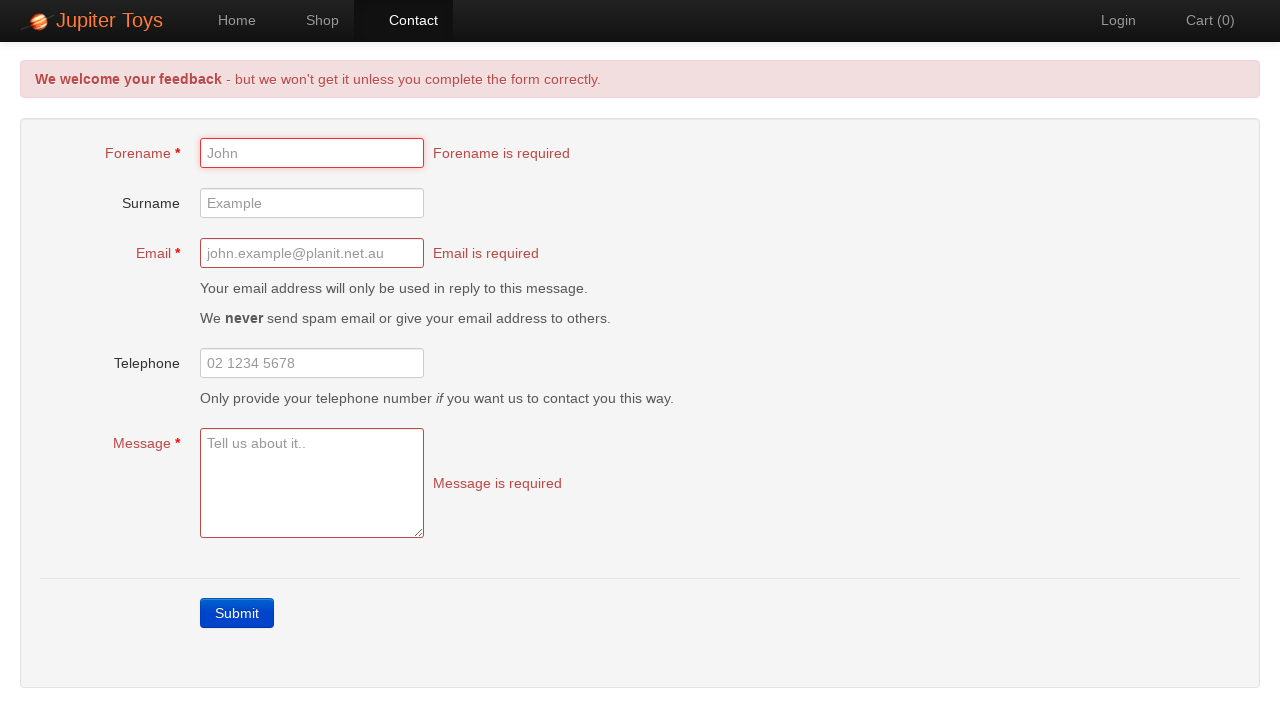

Filled forename field with 'John' on input#forename, input[name='forename']
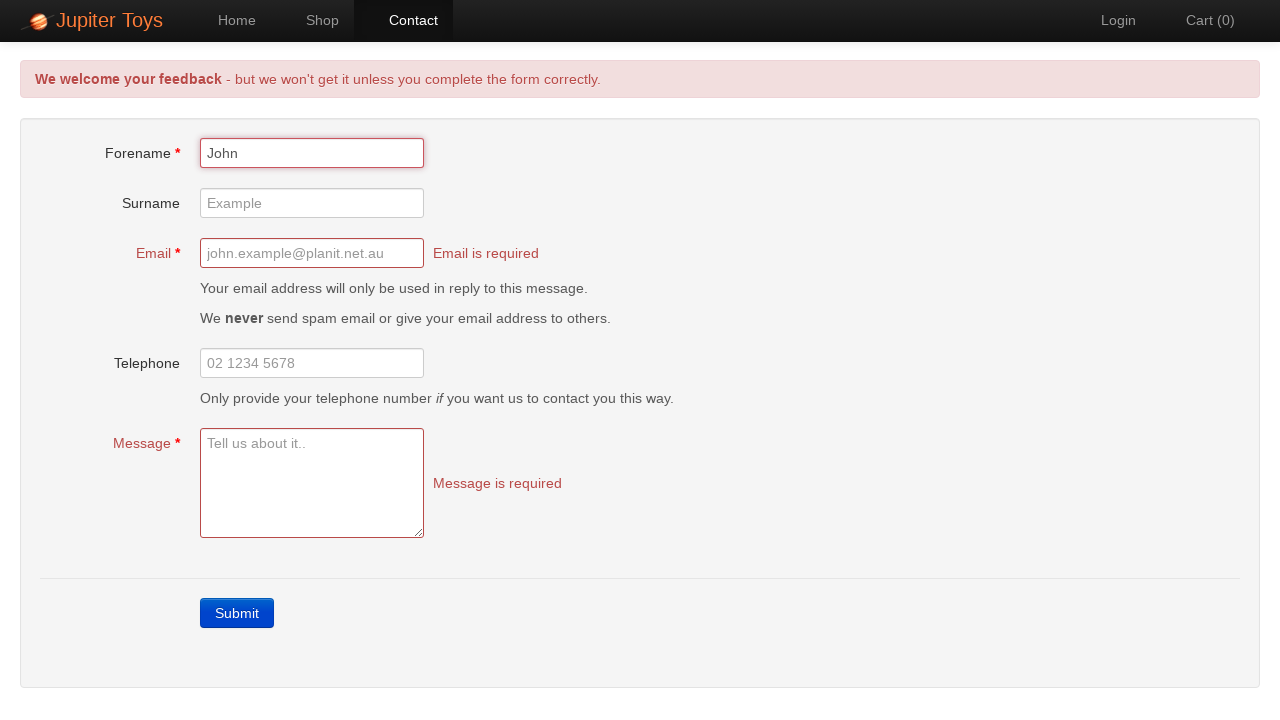

Filled email field with 'JohnJohn@gmail.com' on input#email, input[name='email']
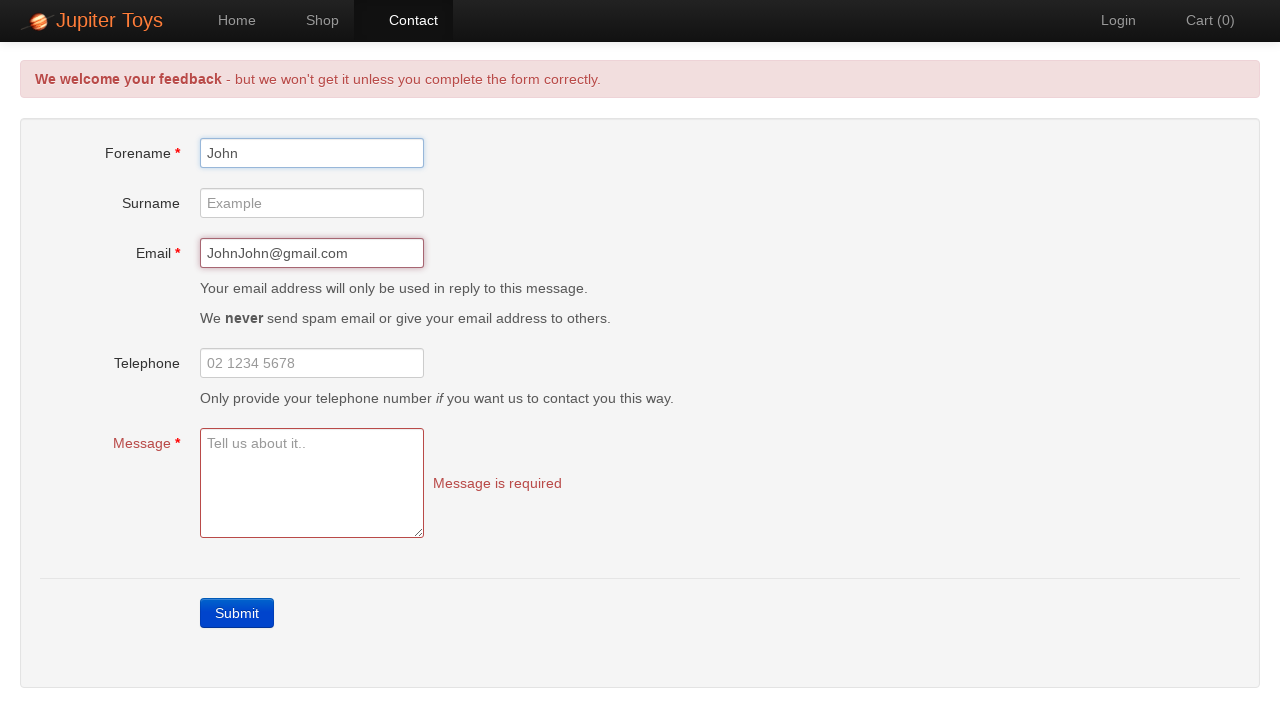

Filled message field with test message on textarea#message, textarea[name='message']
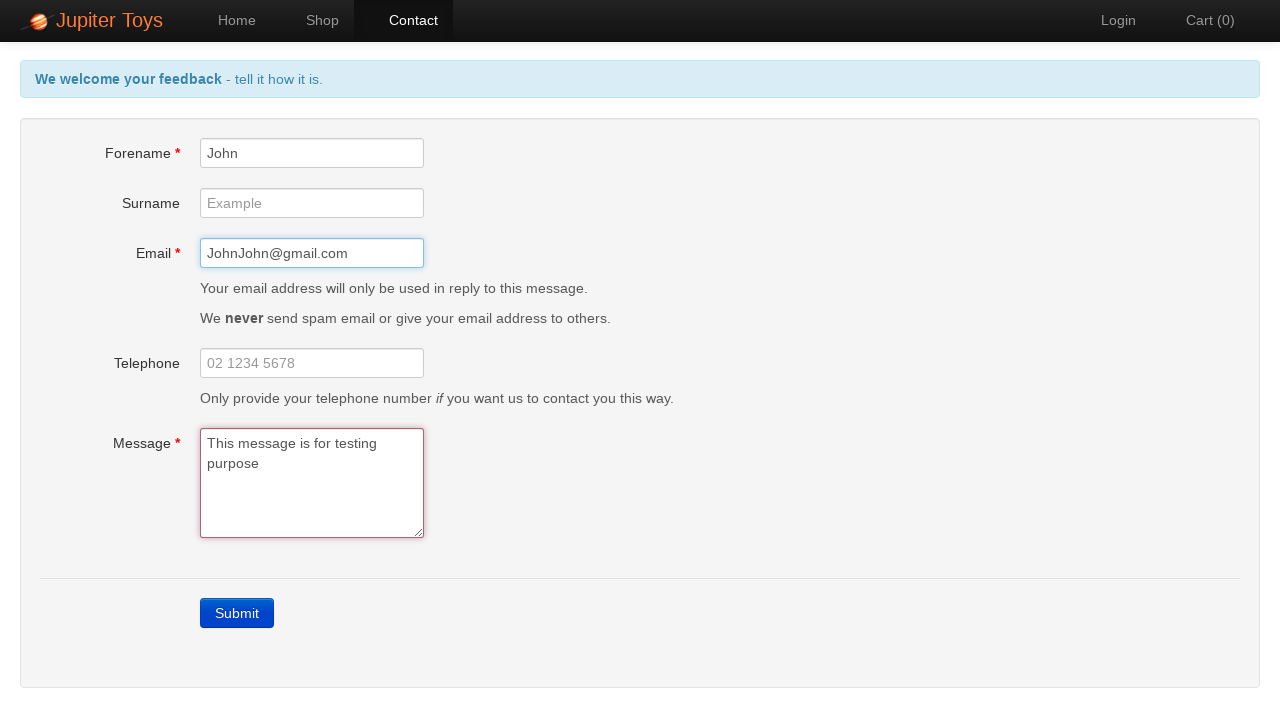

Waited briefly for error messages to clear
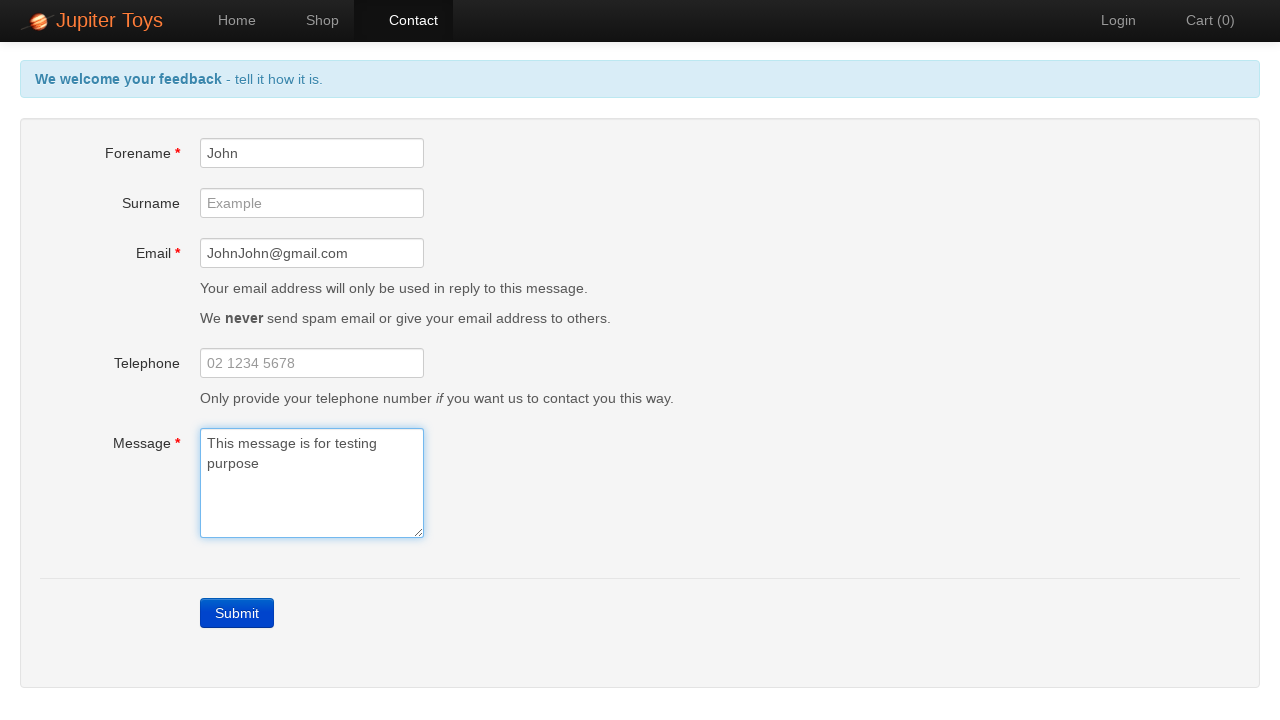

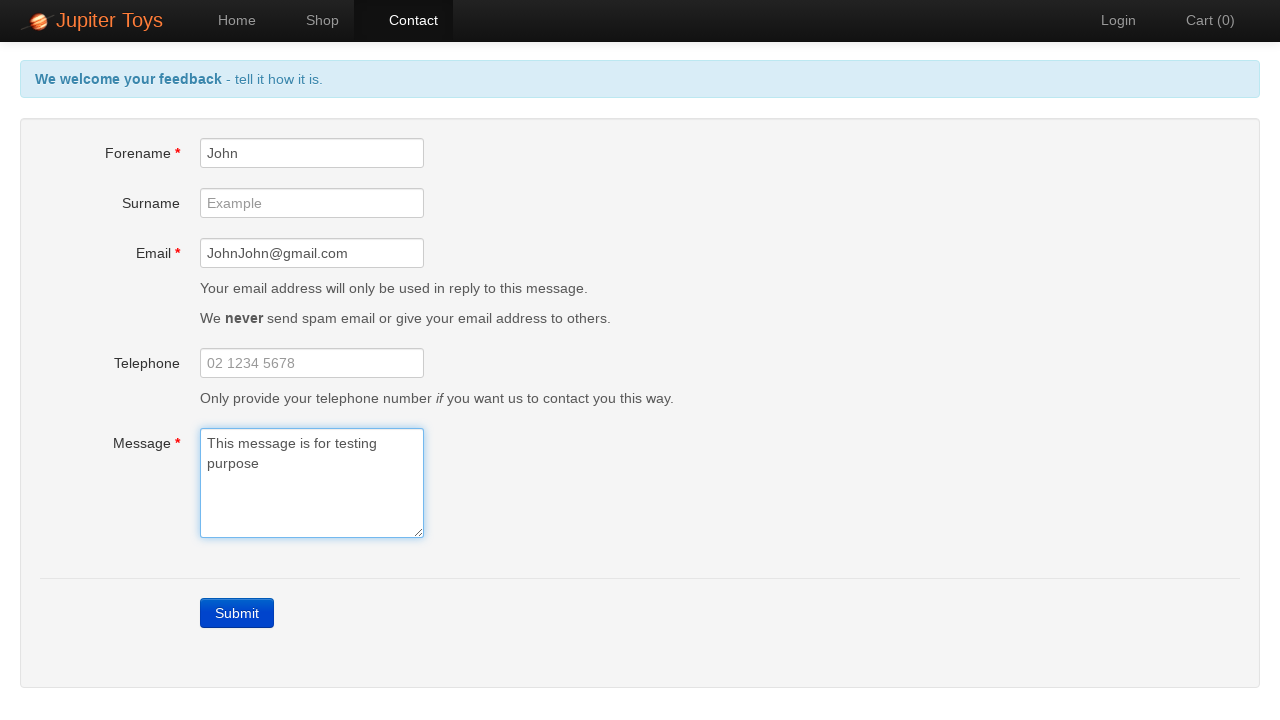